Tests that edits are cancelled when pressing Escape key

Starting URL: https://demo.playwright.dev/todomvc

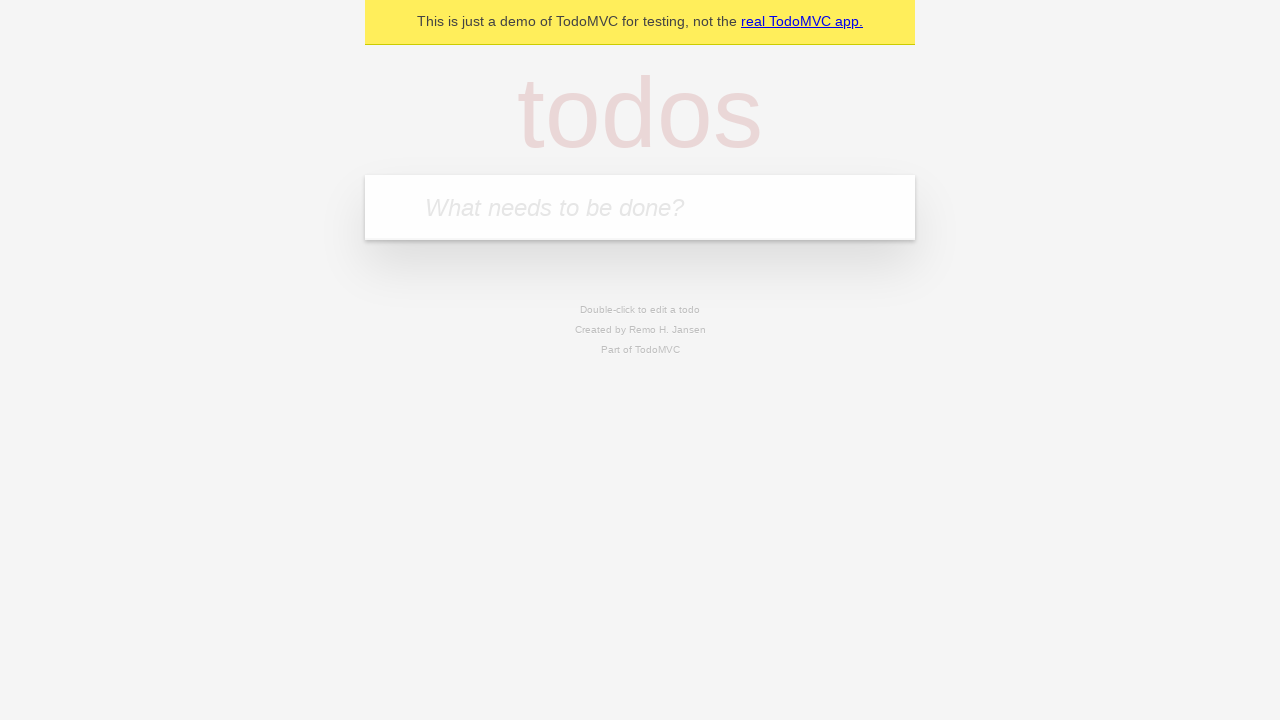

Filled todo input with 'buy some cheese' on internal:attr=[placeholder="What needs to be done?"i]
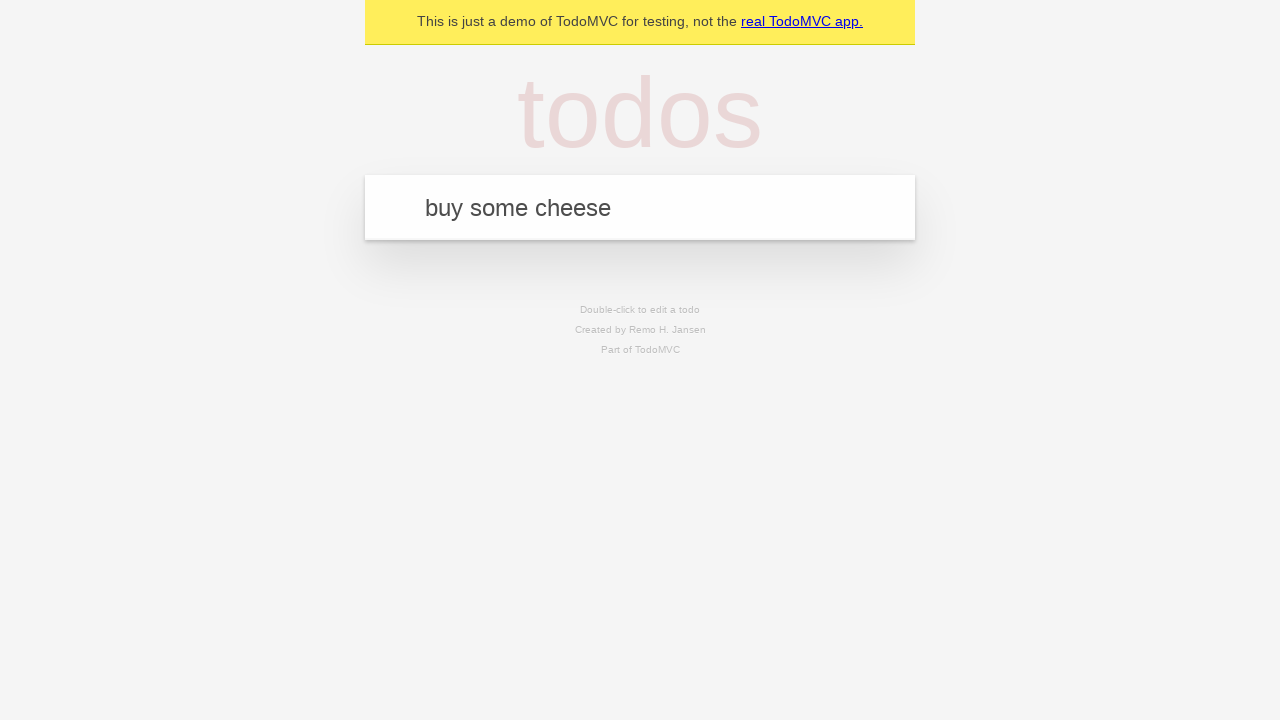

Pressed Enter to add first todo on internal:attr=[placeholder="What needs to be done?"i]
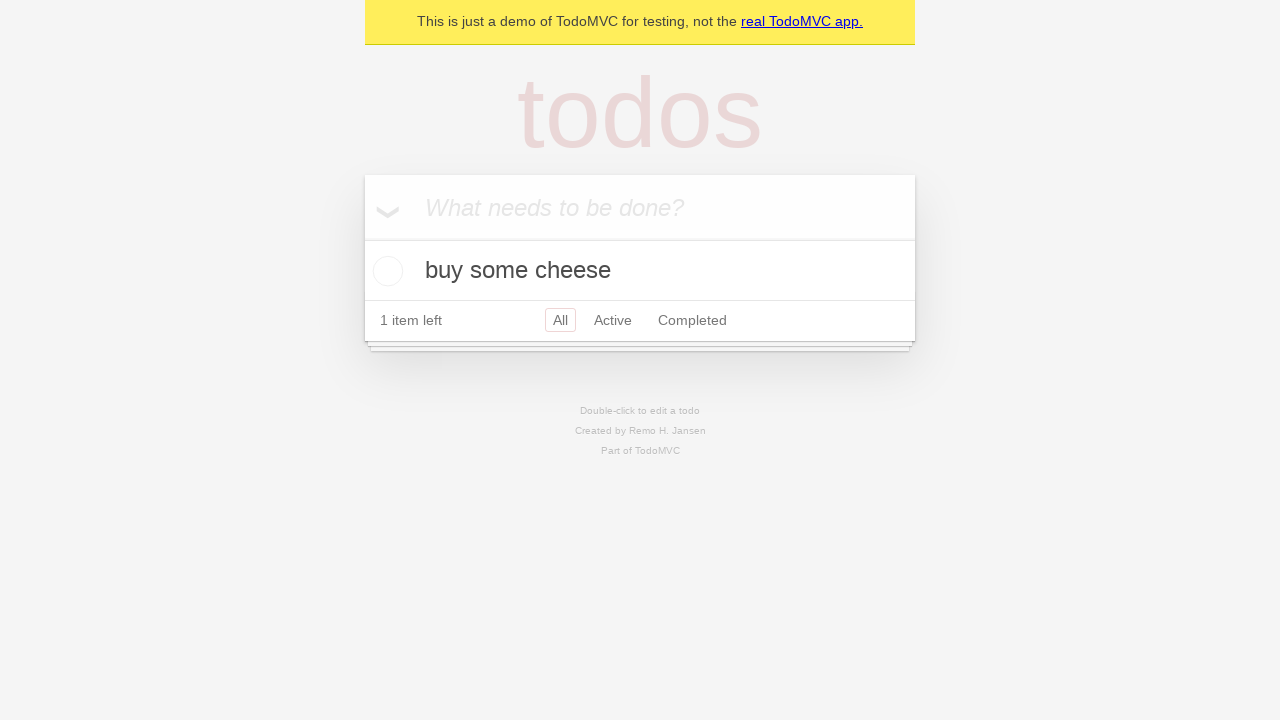

Filled todo input with 'feed the cat' on internal:attr=[placeholder="What needs to be done?"i]
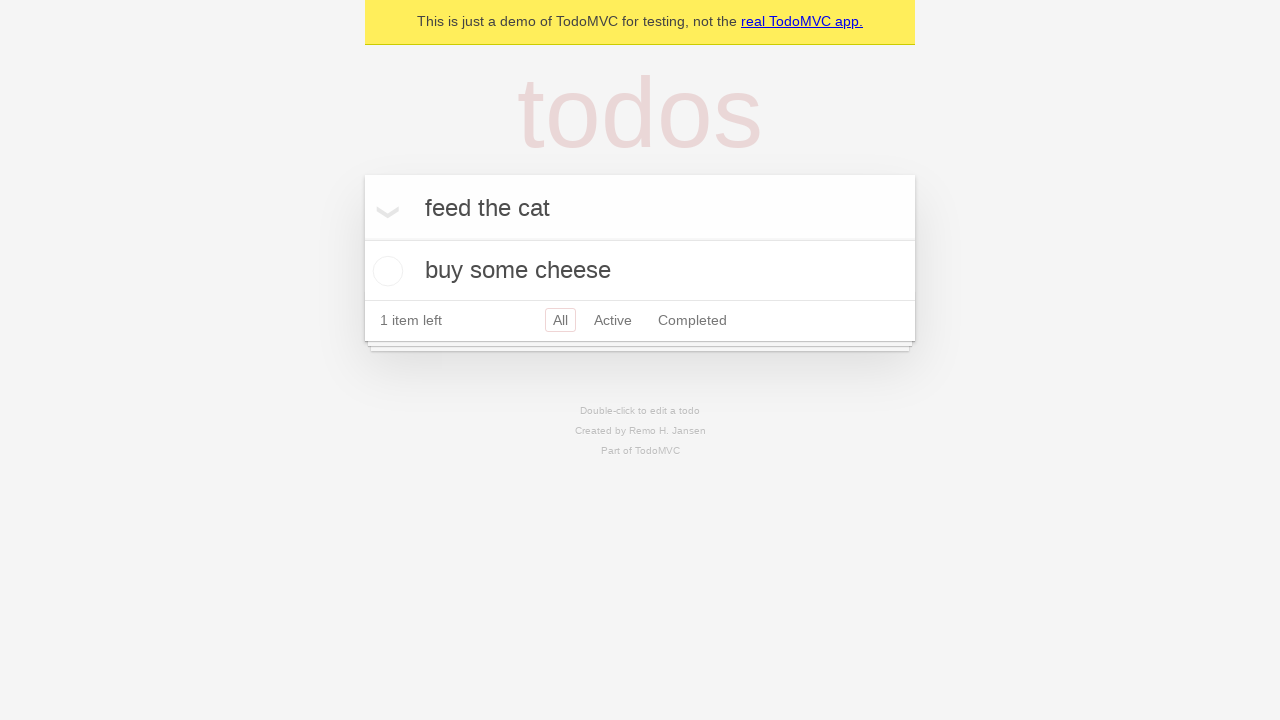

Pressed Enter to add second todo on internal:attr=[placeholder="What needs to be done?"i]
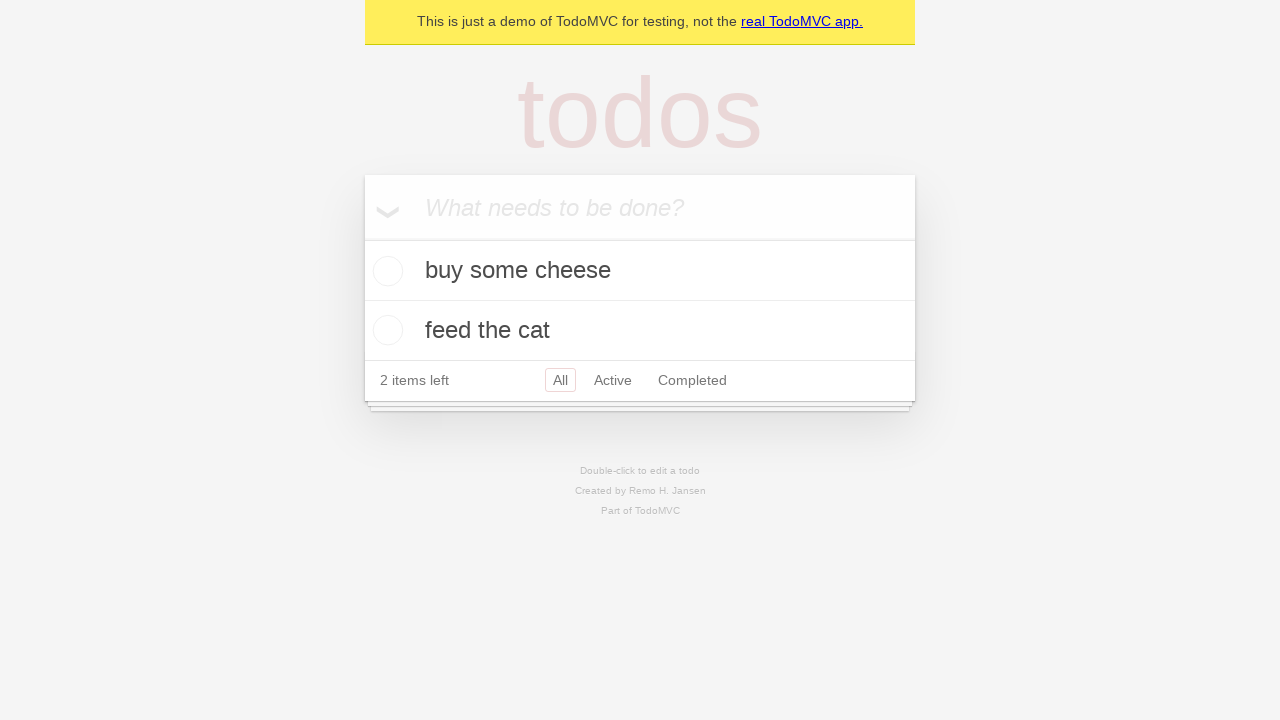

Filled todo input with 'book a doctors appointment' on internal:attr=[placeholder="What needs to be done?"i]
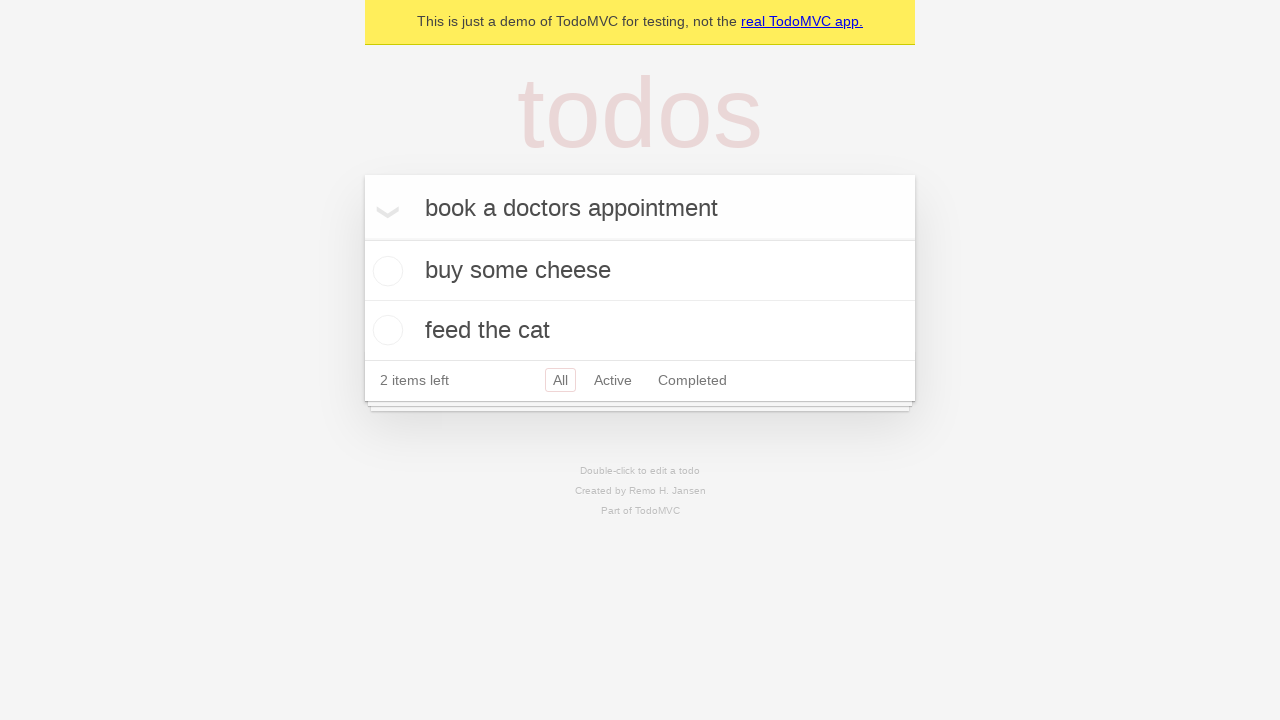

Pressed Enter to add third todo on internal:attr=[placeholder="What needs to be done?"i]
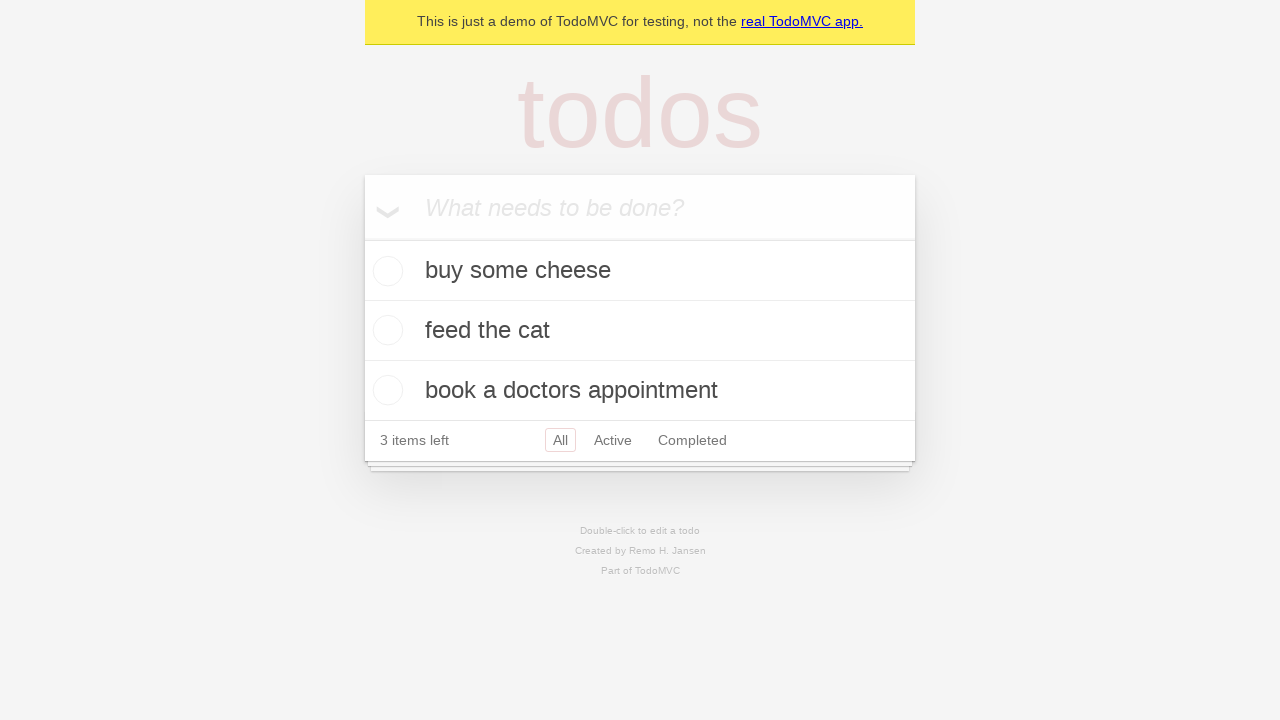

Double-clicked second todo to enter edit mode at (640, 331) on [data-testid='todo-item'] >> nth=1
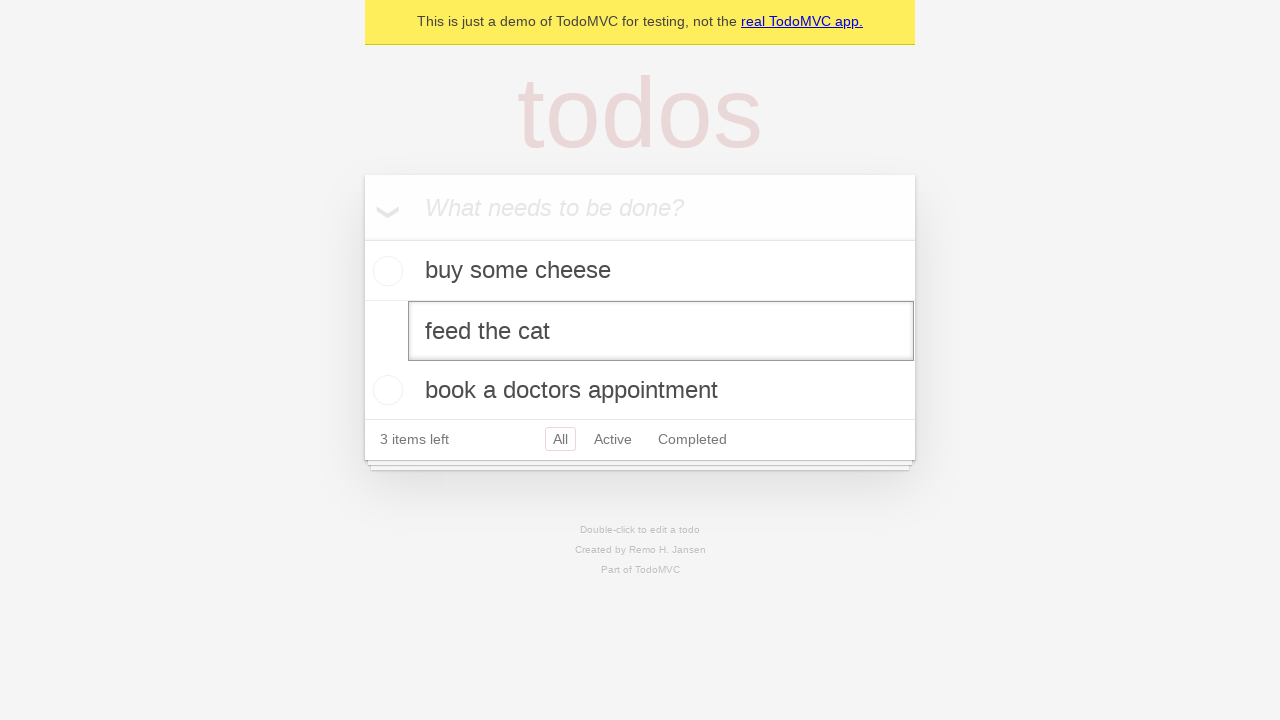

Filled edit field with 'buy some sausages' on [data-testid='todo-item'] >> nth=1 >> internal:role=textbox[name="Edit"i]
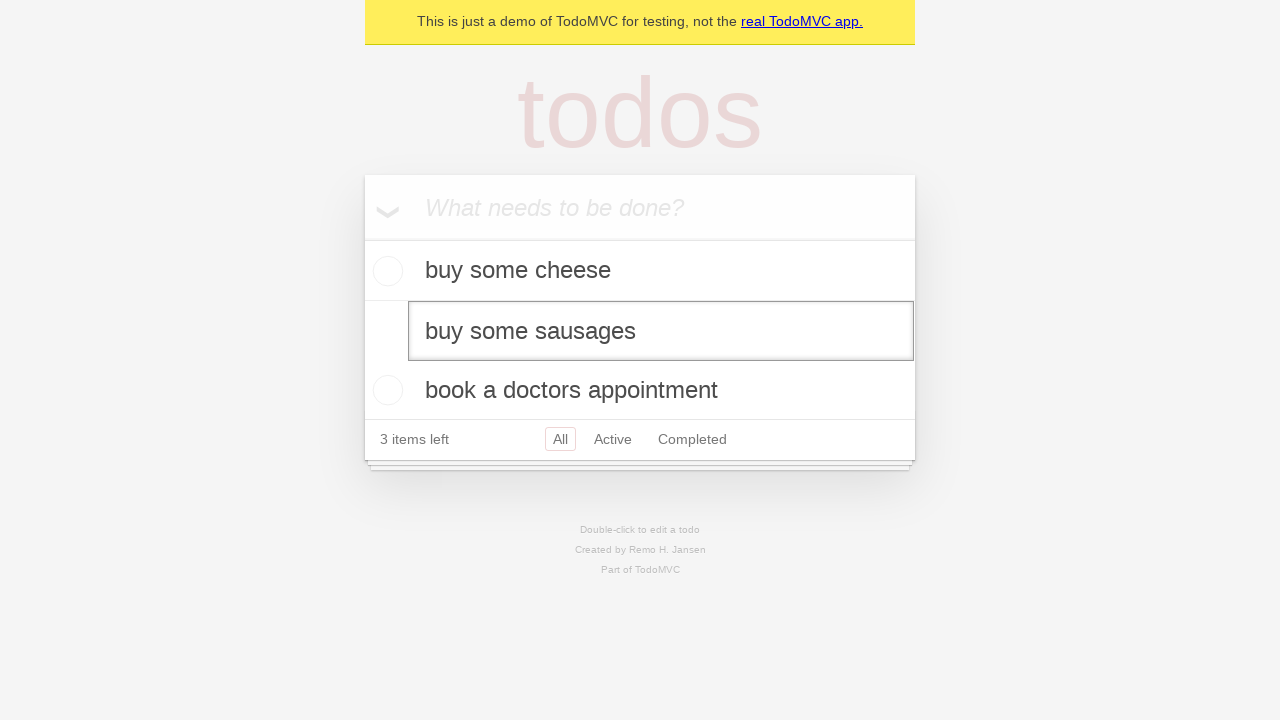

Pressed Escape key to cancel edit on [data-testid='todo-item'] >> nth=1 >> internal:role=textbox[name="Edit"i]
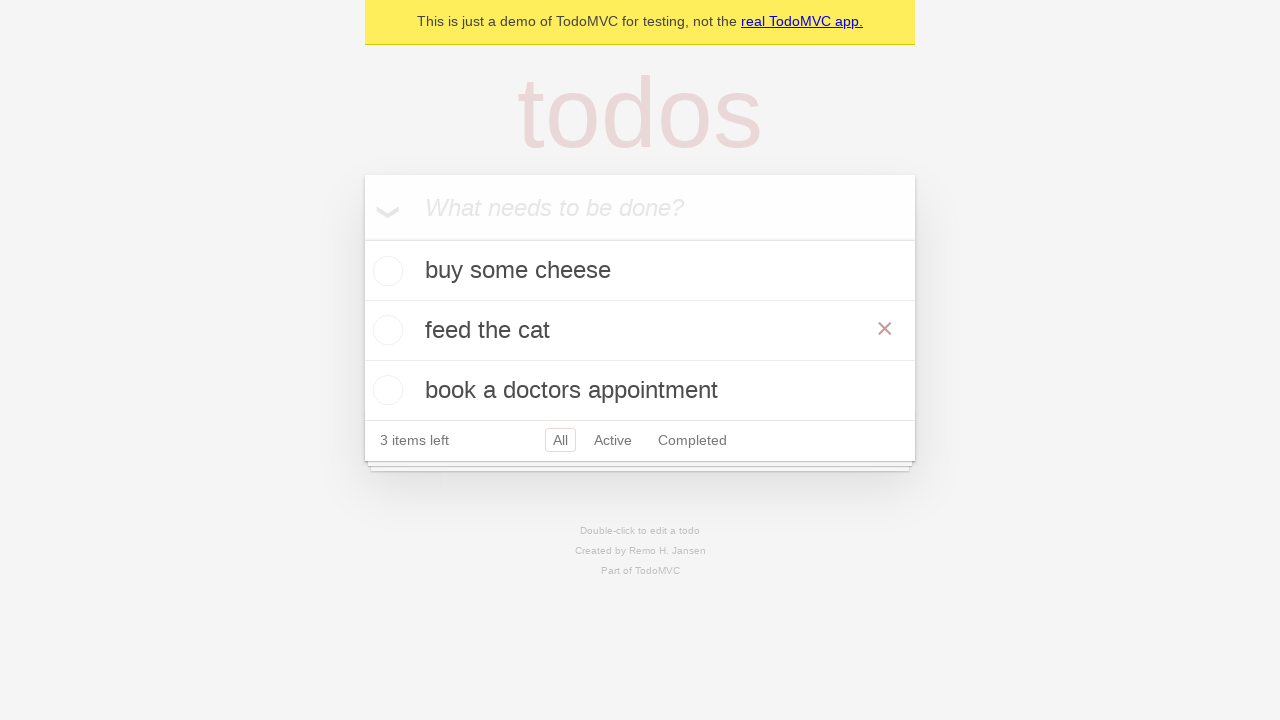

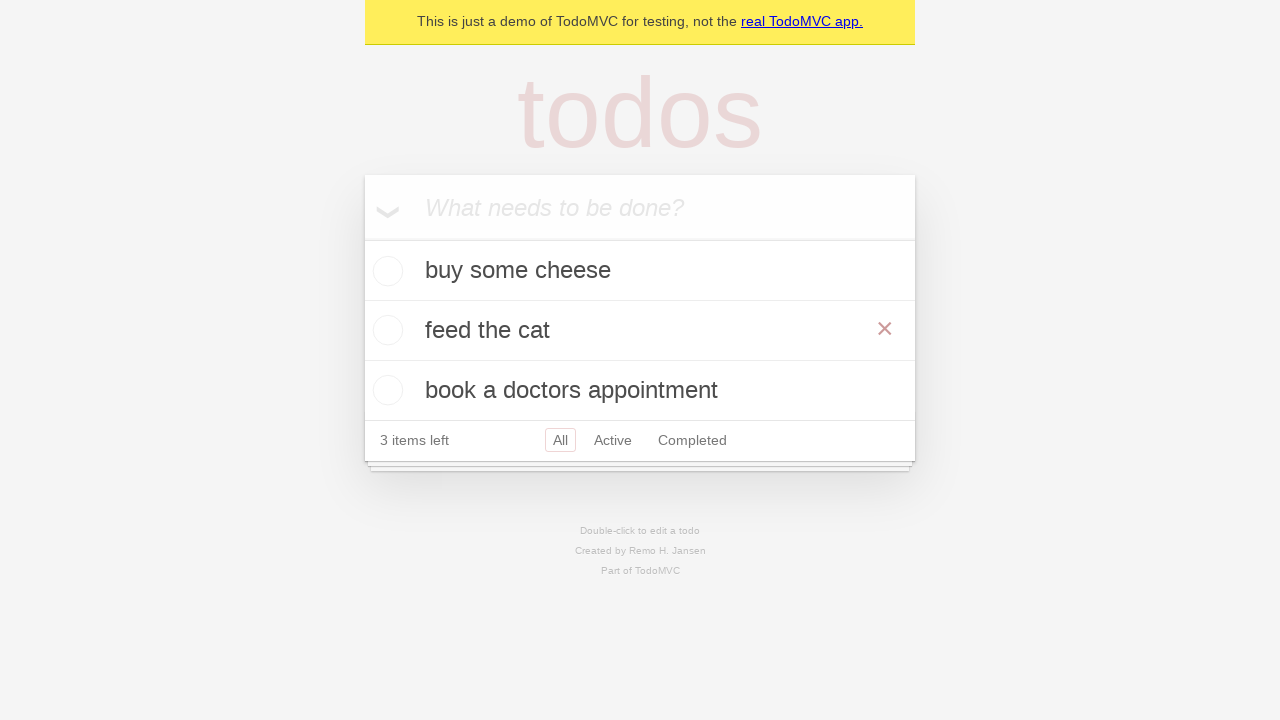